Tests dynamic content loading by clicking a start button and waiting for dynamically loaded text to appear

Starting URL: http://the-internet.herokuapp.com/dynamic_loading/2

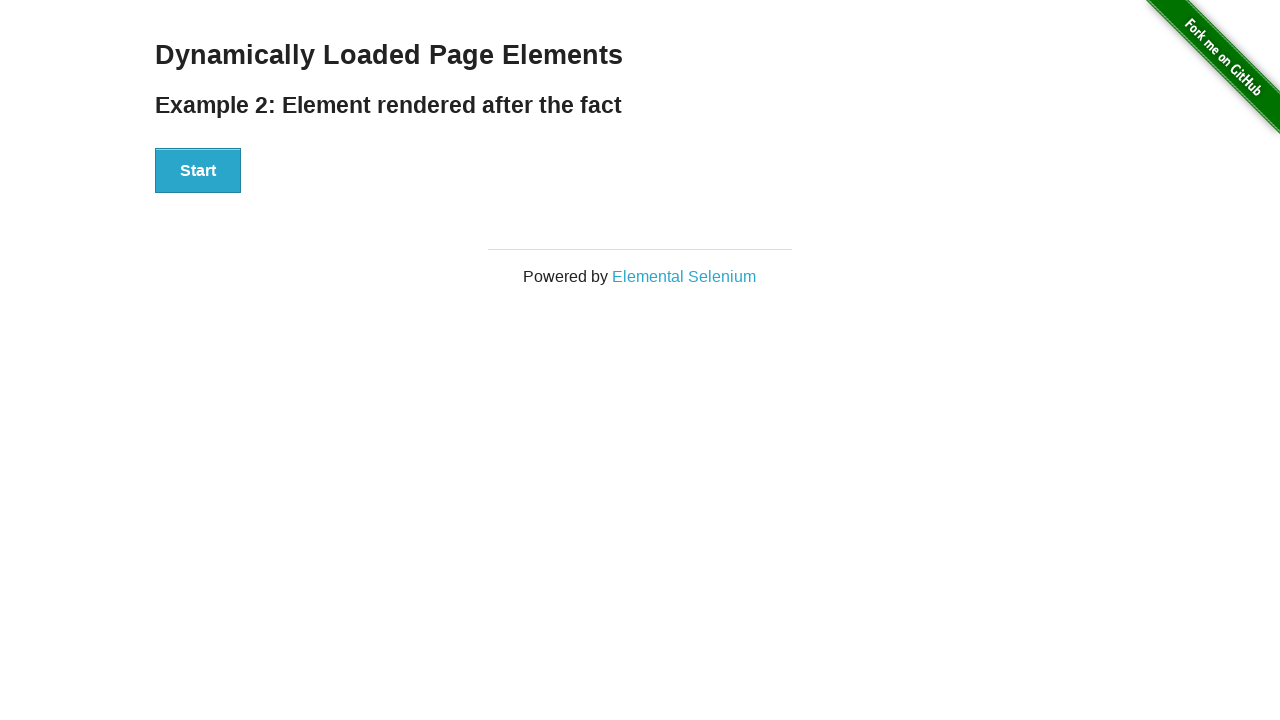

Navigated to dynamic loading page
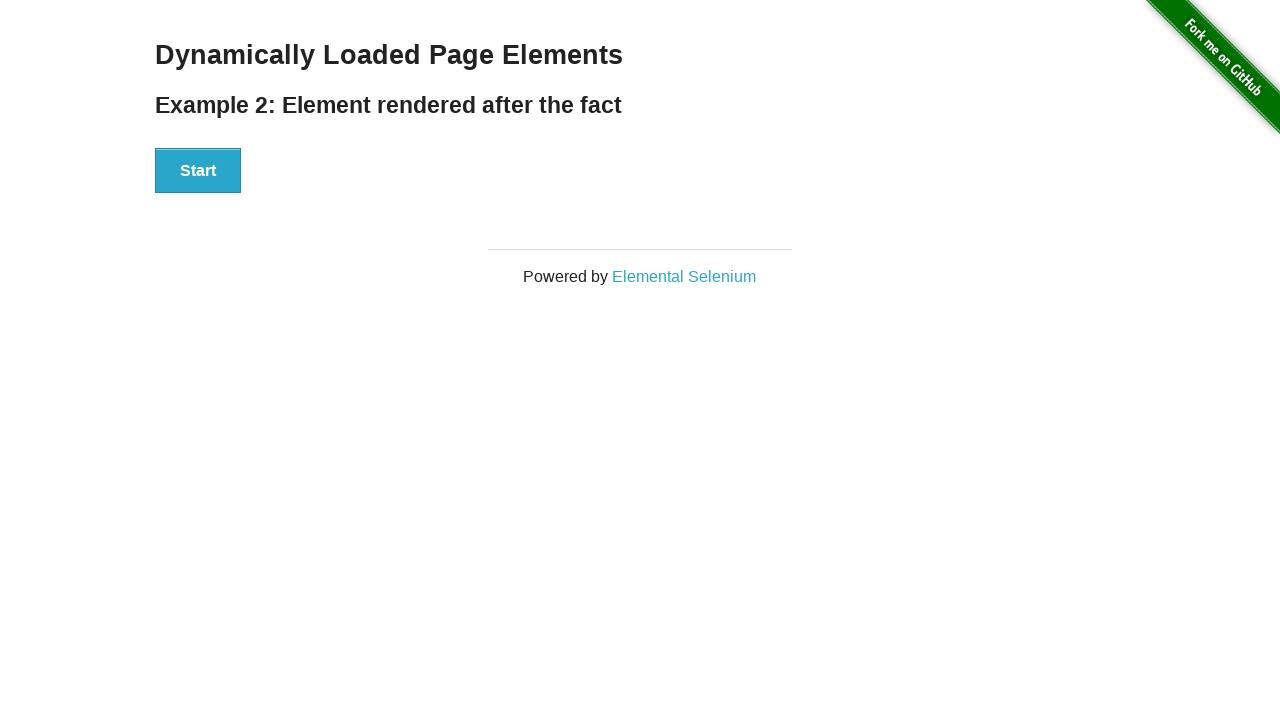

Clicked start button to trigger dynamic content loading at (198, 171) on #start > button
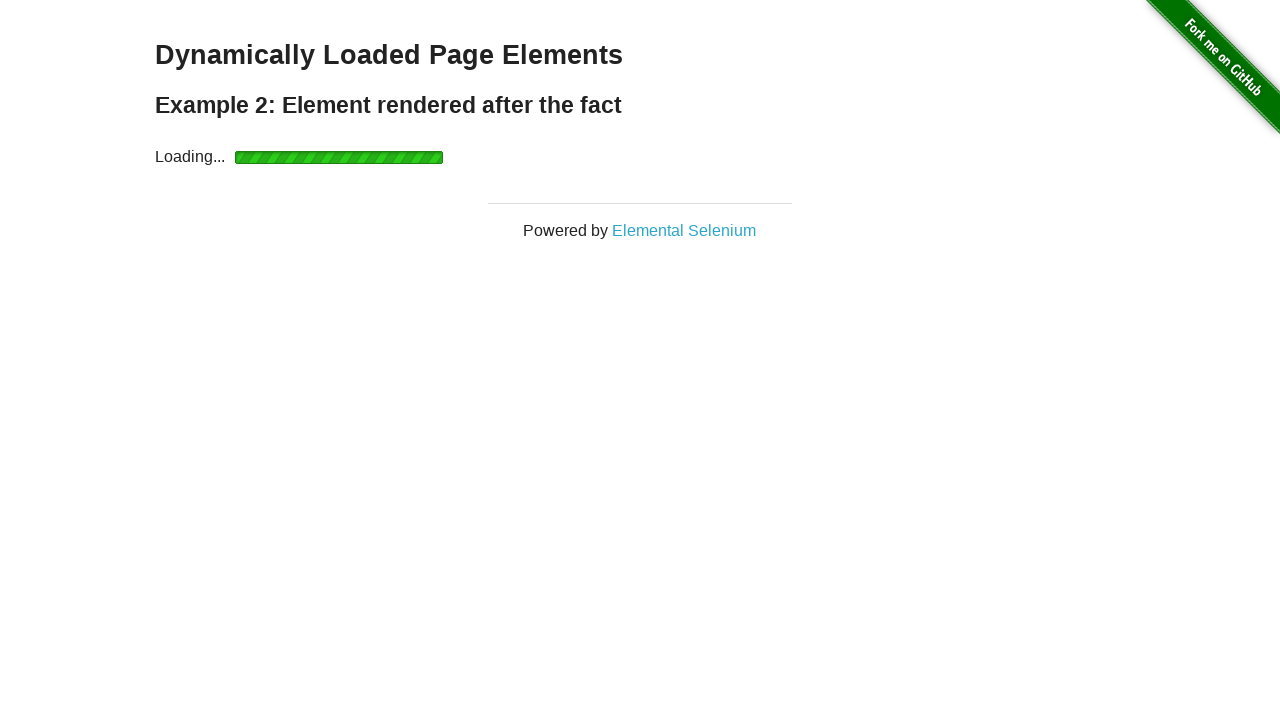

Waited for dynamically loaded content to appear
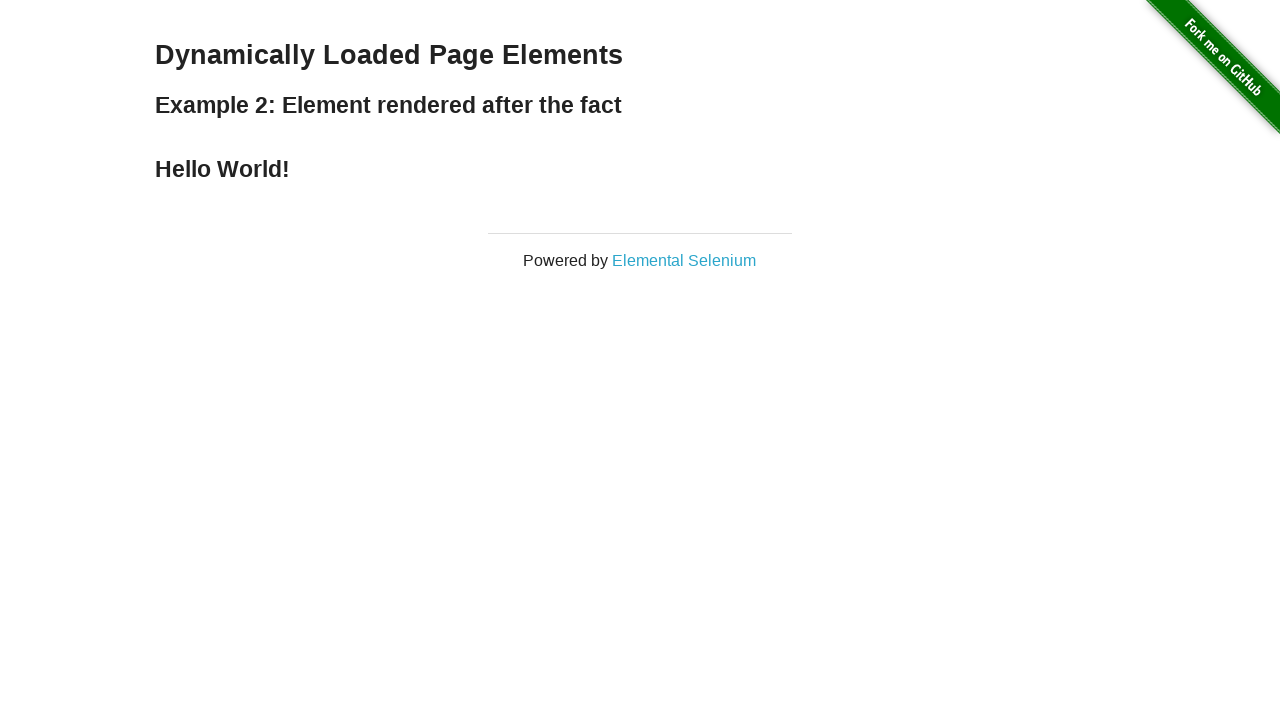

Verified dynamically loaded text equals 'Hello World!'
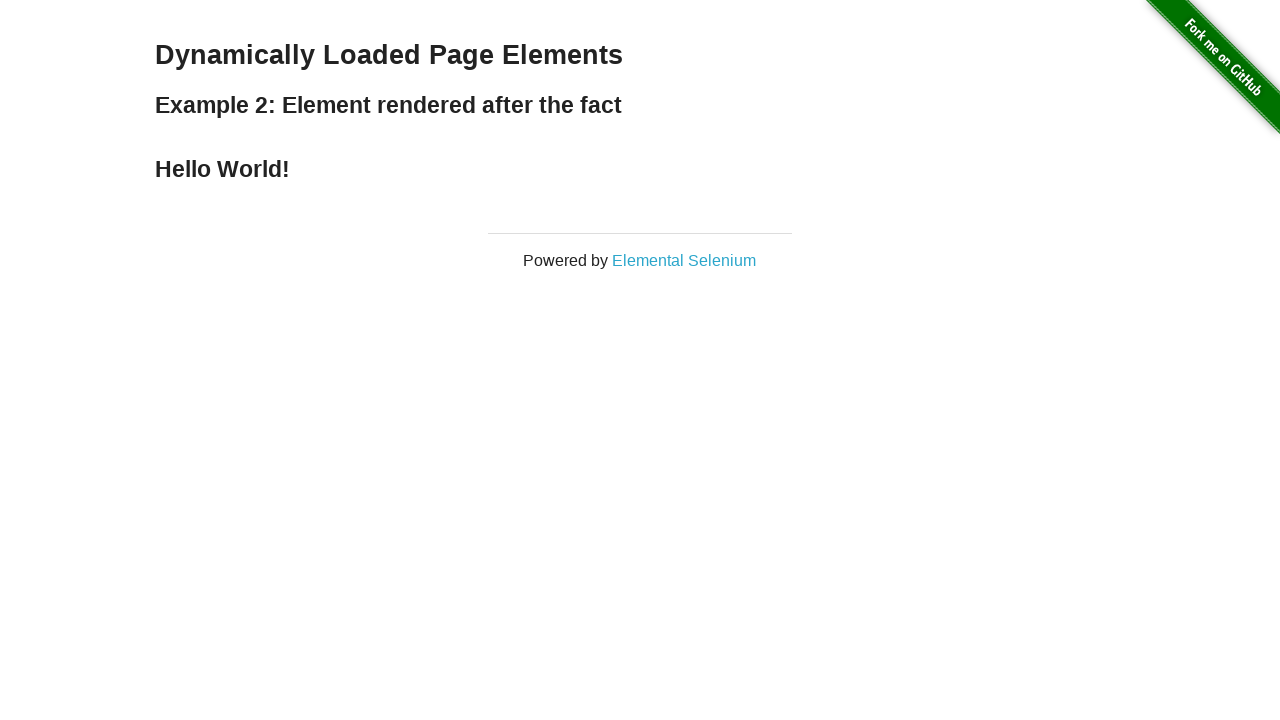

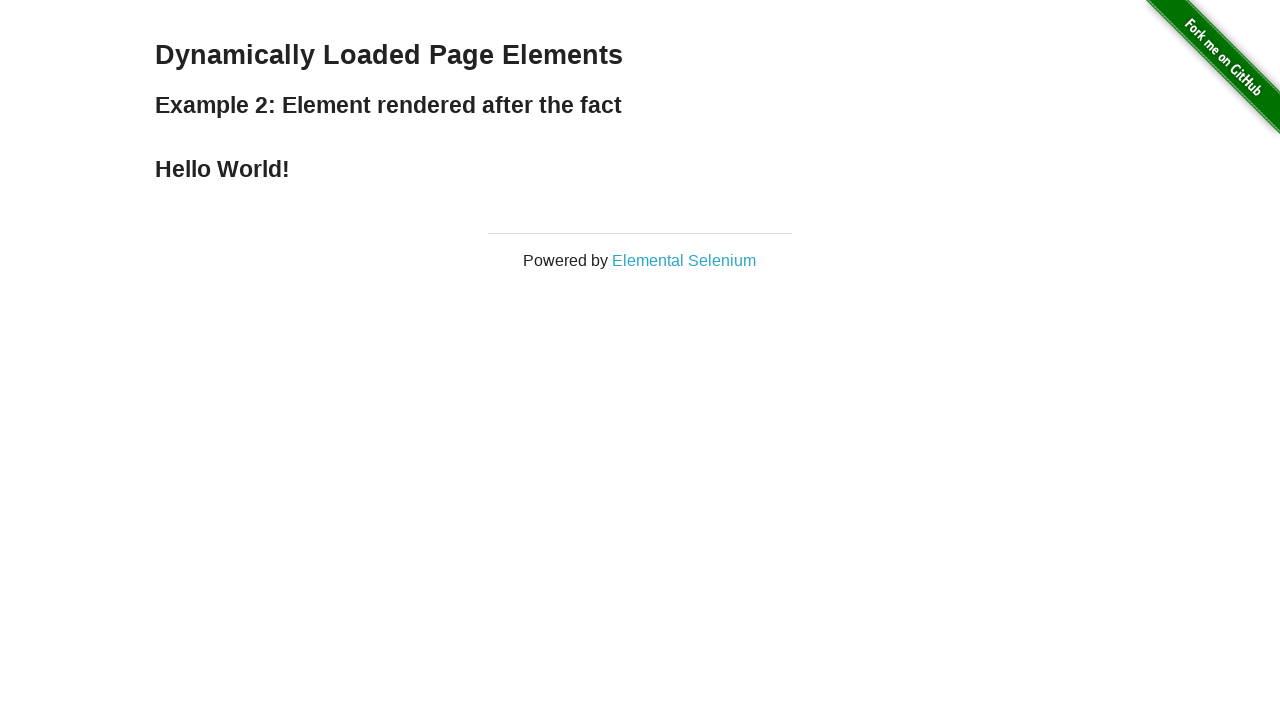